Tests handling of new browser tabs by clicking a link that opens a new tab and verifying the new tab's title and content

Starting URL: https://the-internet.herokuapp.com/windows

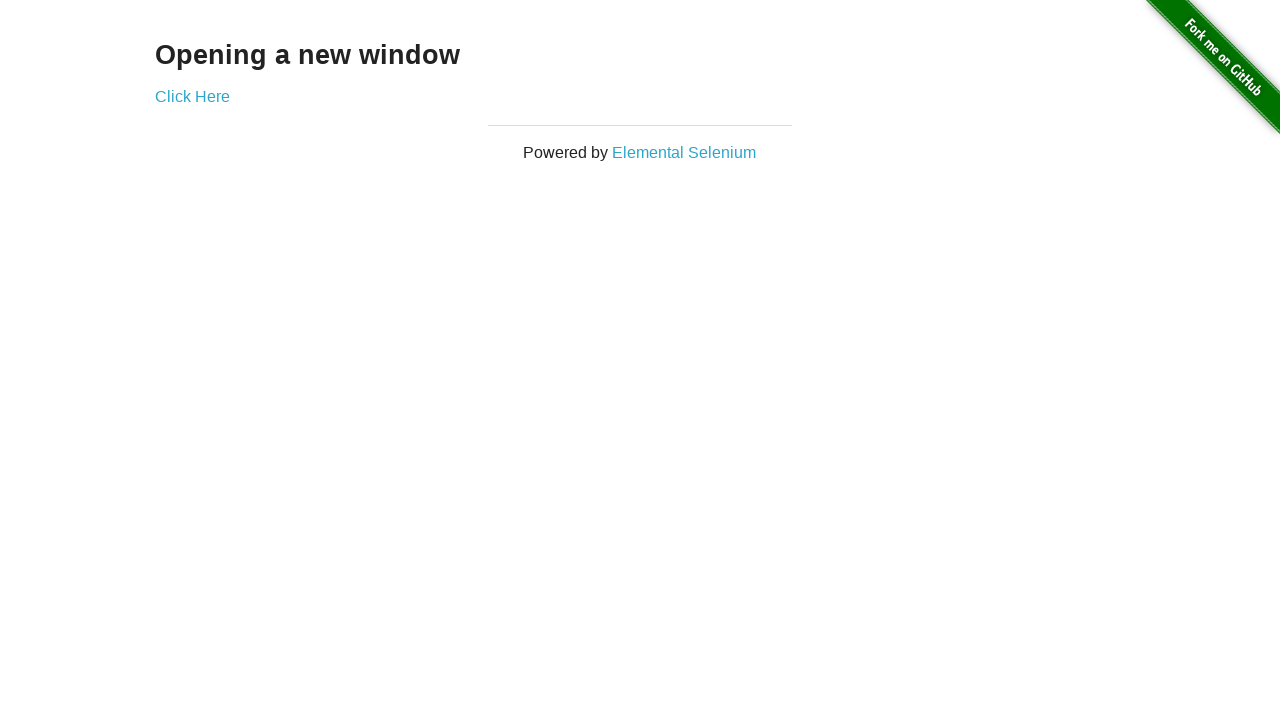

Clicked 'Click Here' link and new tab opened at (192, 96) on xpath=//a[normalize-space()="Click Here"]
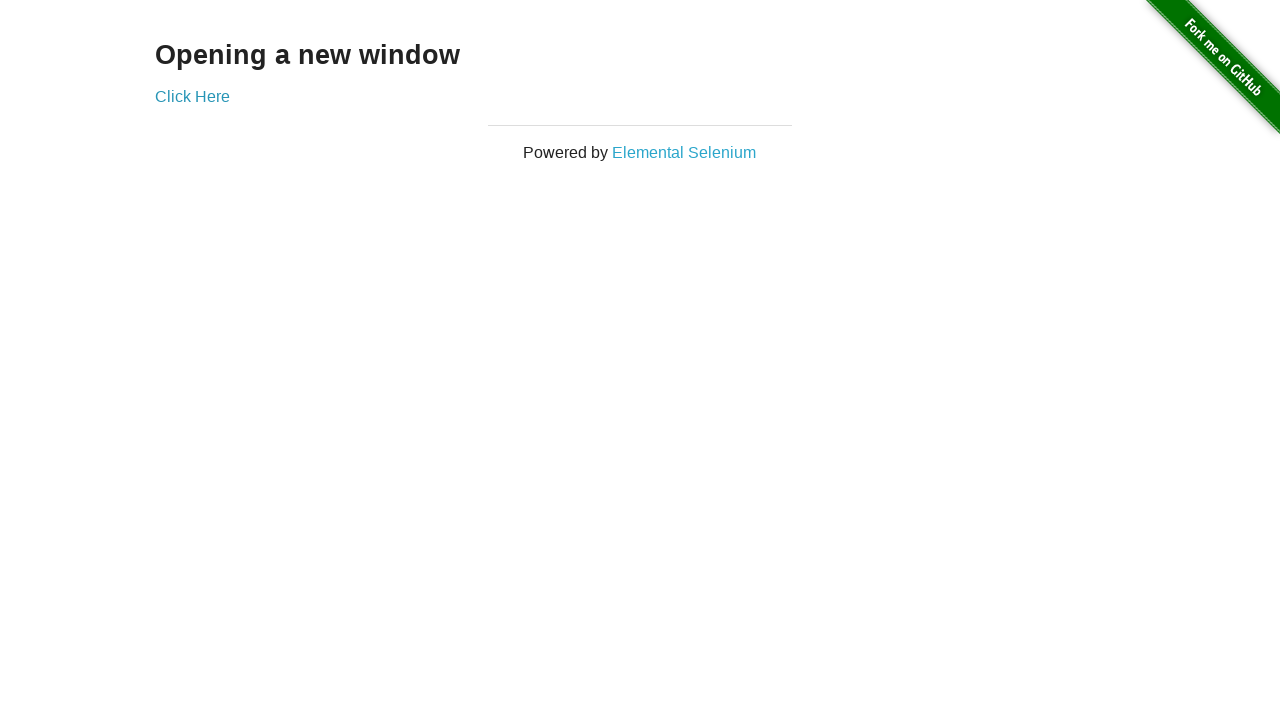

New tab finished loading
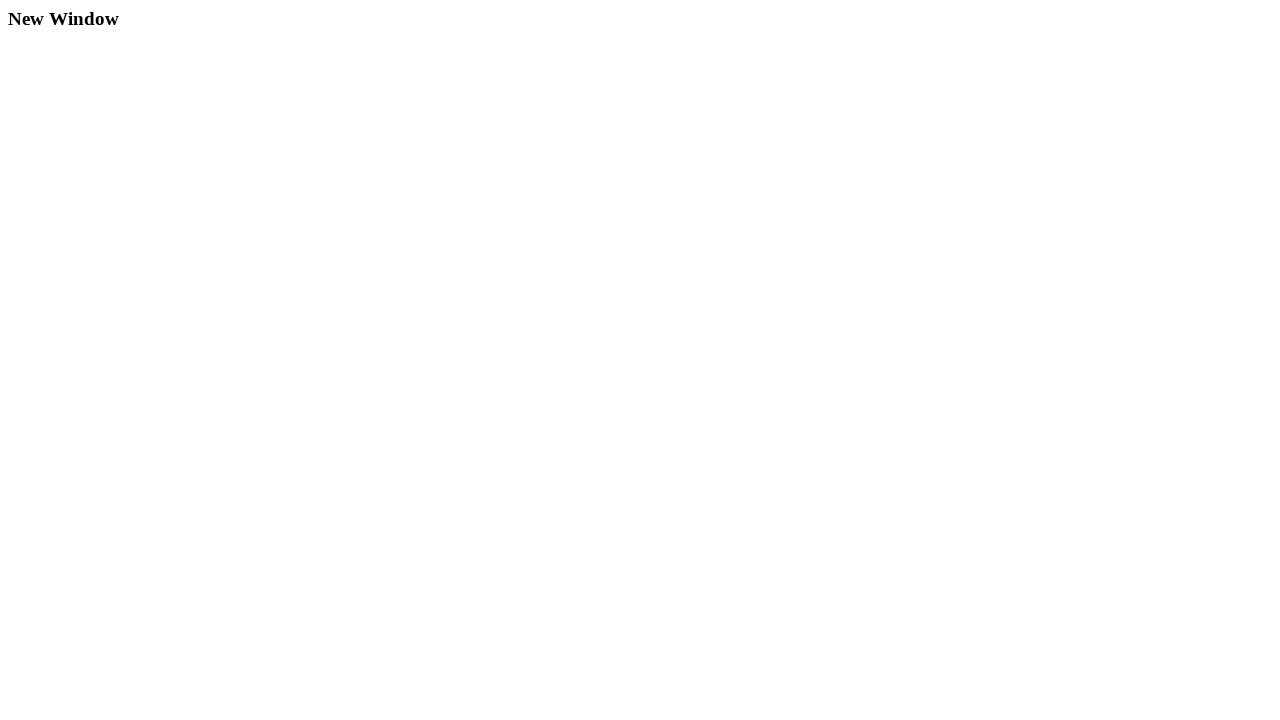

Retrieved text from new tab: 'New Window'
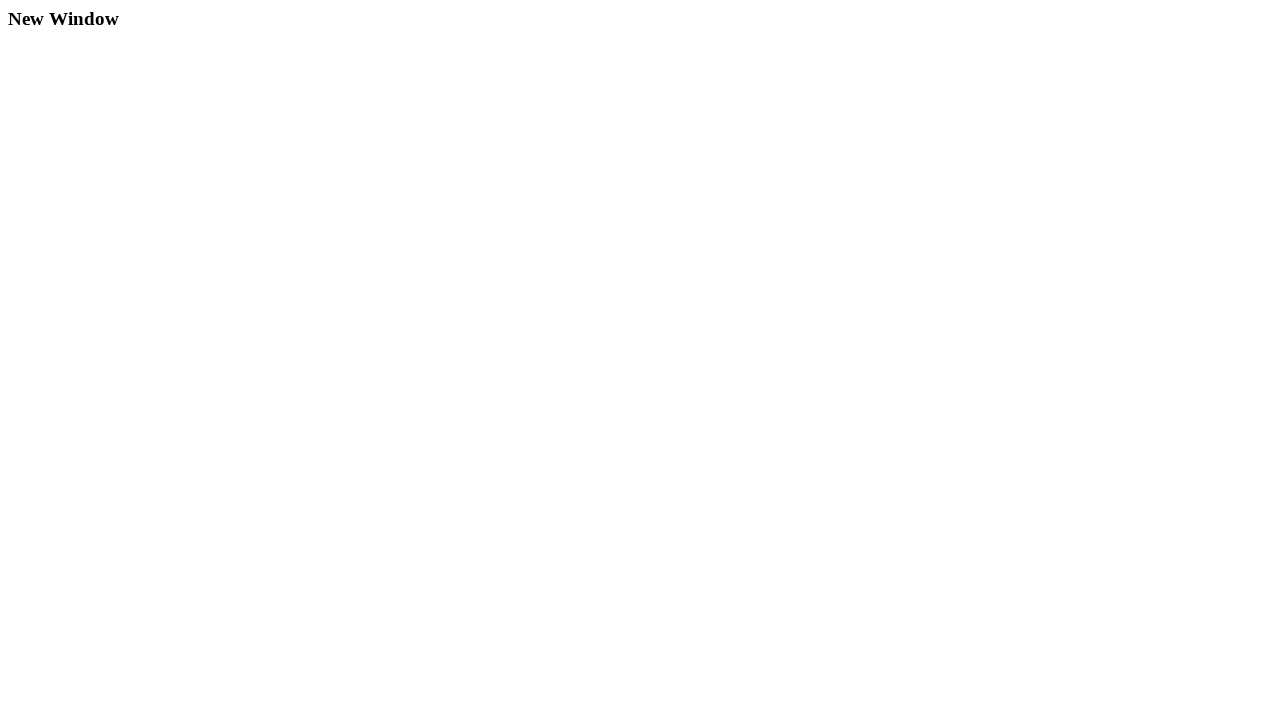

Verified new tab title is 'New Window'
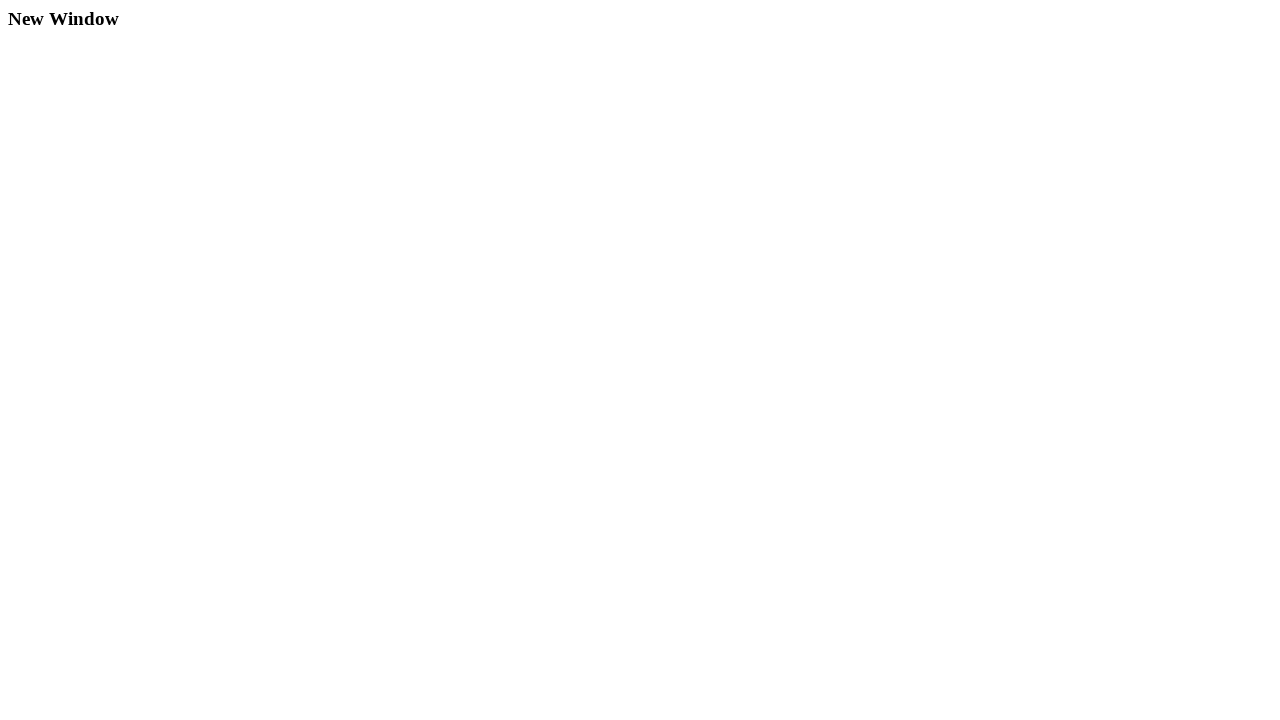

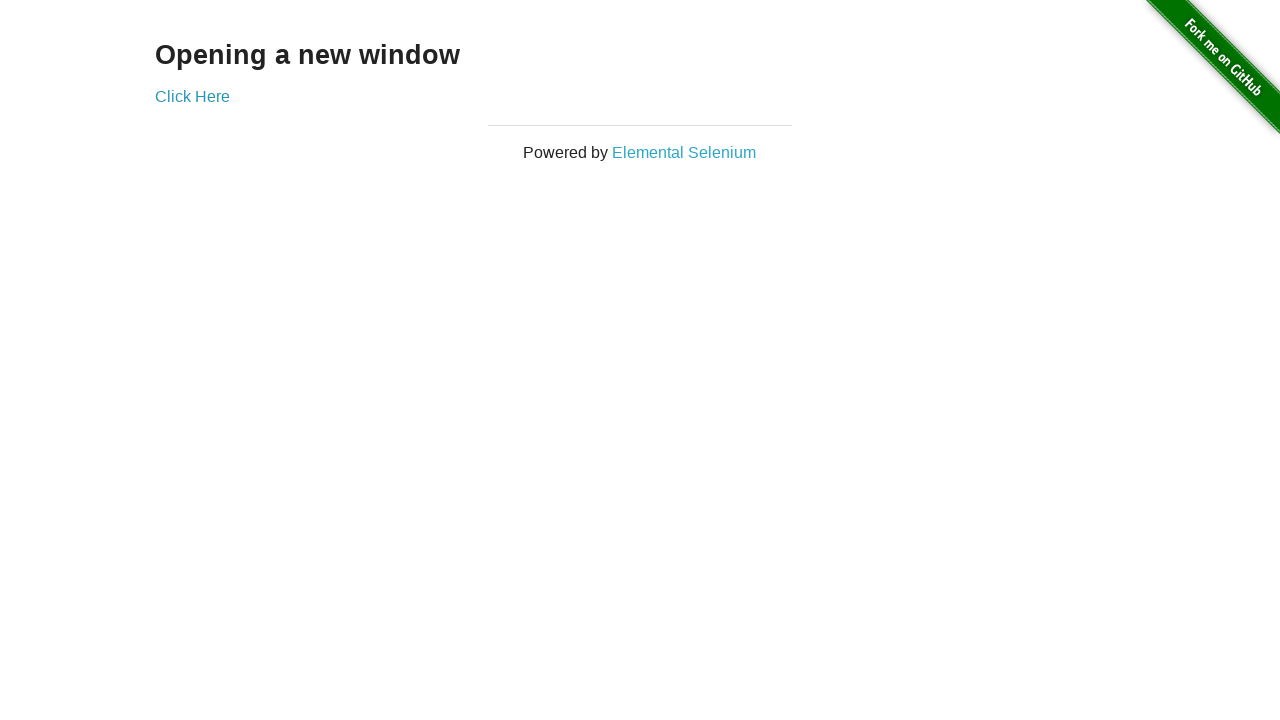